Tests various wait conditions on a practice website including visibility, invisibility, clickability, and text change waits

Starting URL: https://www.leafground.com/

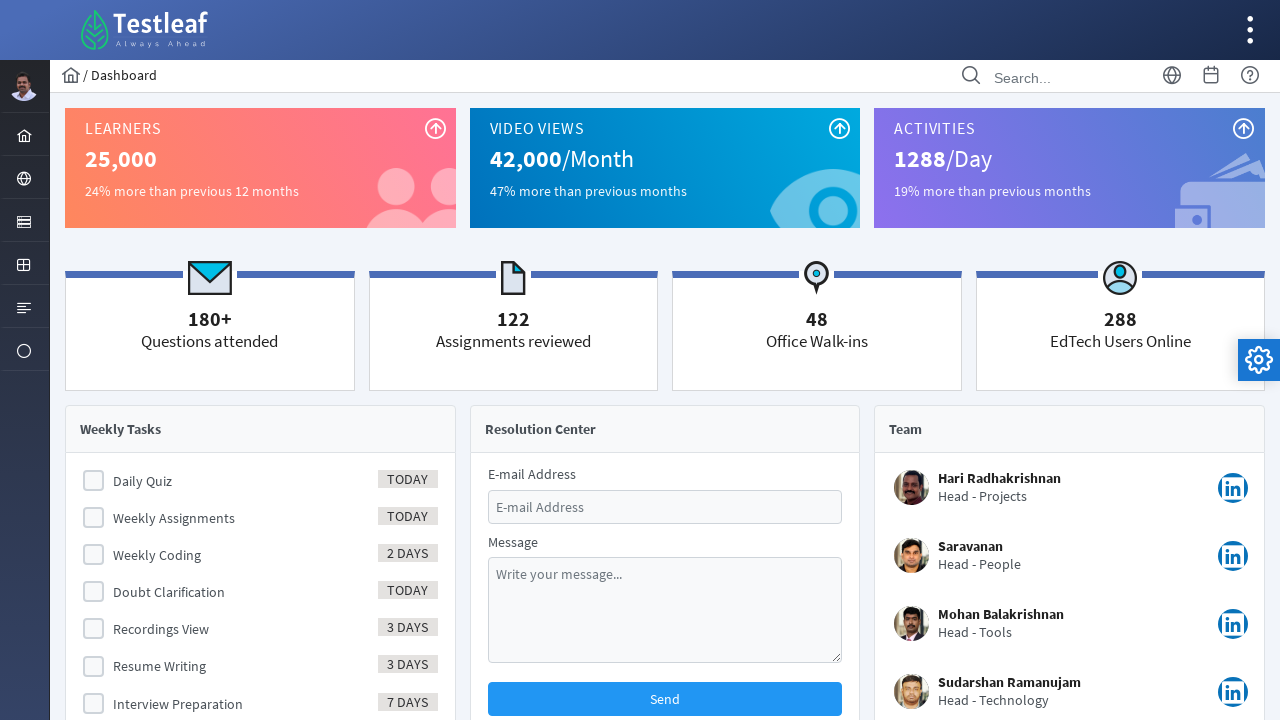

Clicked Element navigation link at (24, 220) on xpath=//span[text()='Element']/ancestor::a
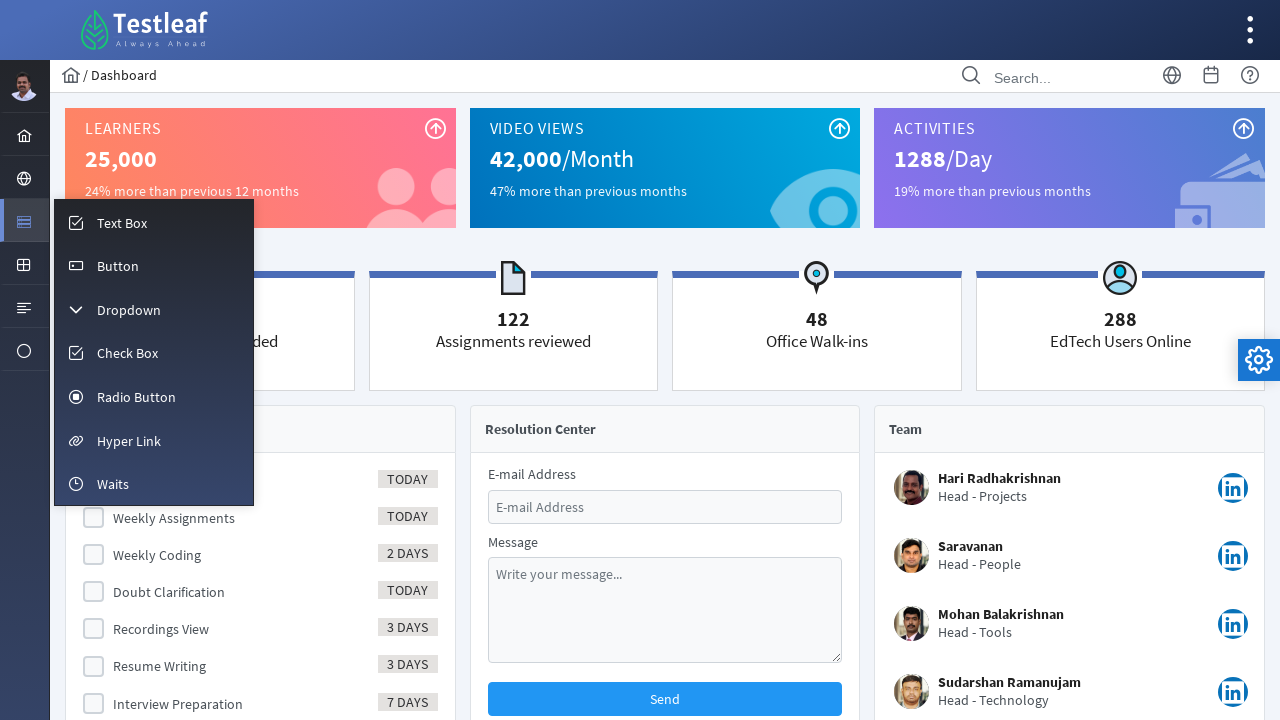

Navigated to Waits section at (113, 484) on xpath=//span[text()='Waits']
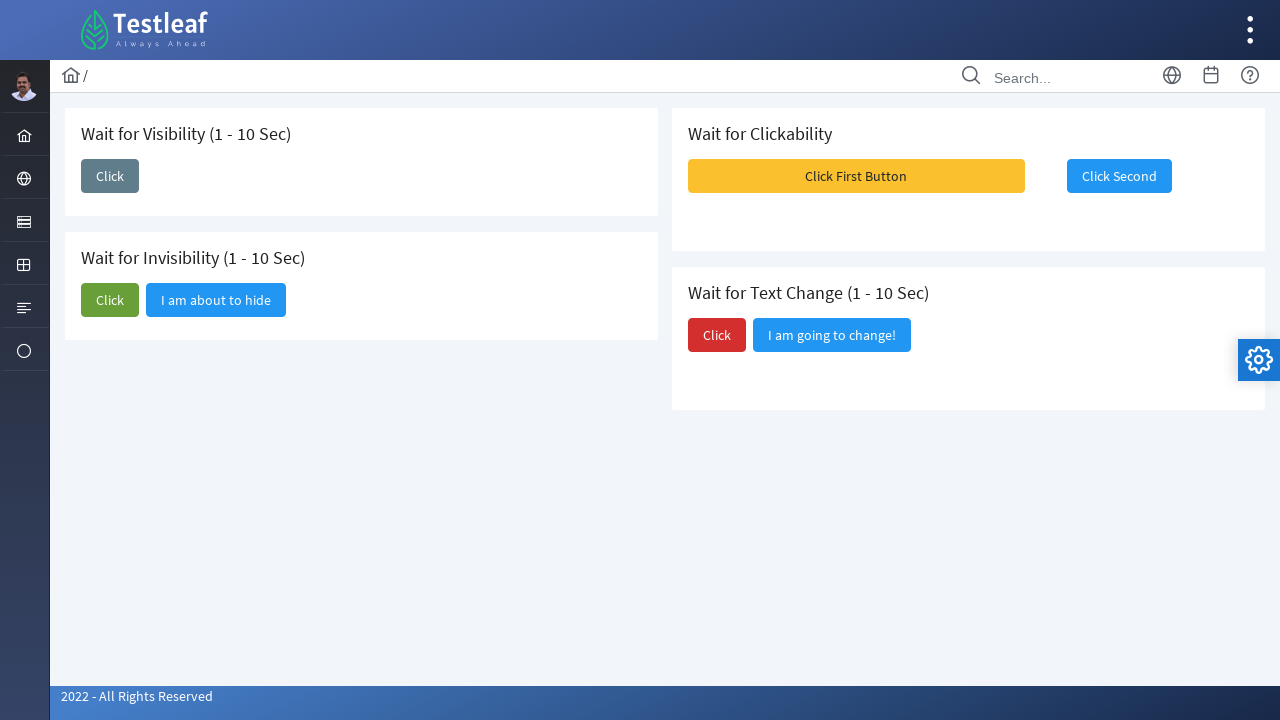

Clicked button to trigger visibility wait test at (110, 176) on xpath=//h5[contains(text(),'Wait for Visibility')]/following::button[1]
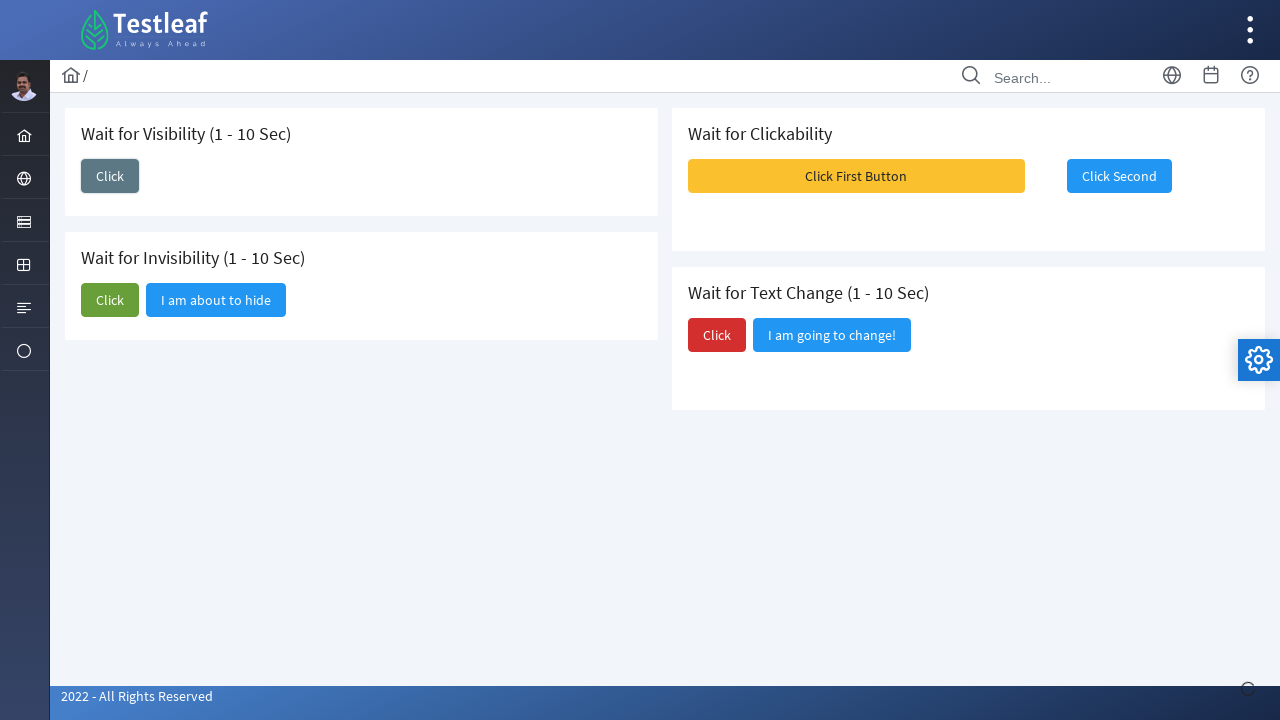

Waited for element to become visible
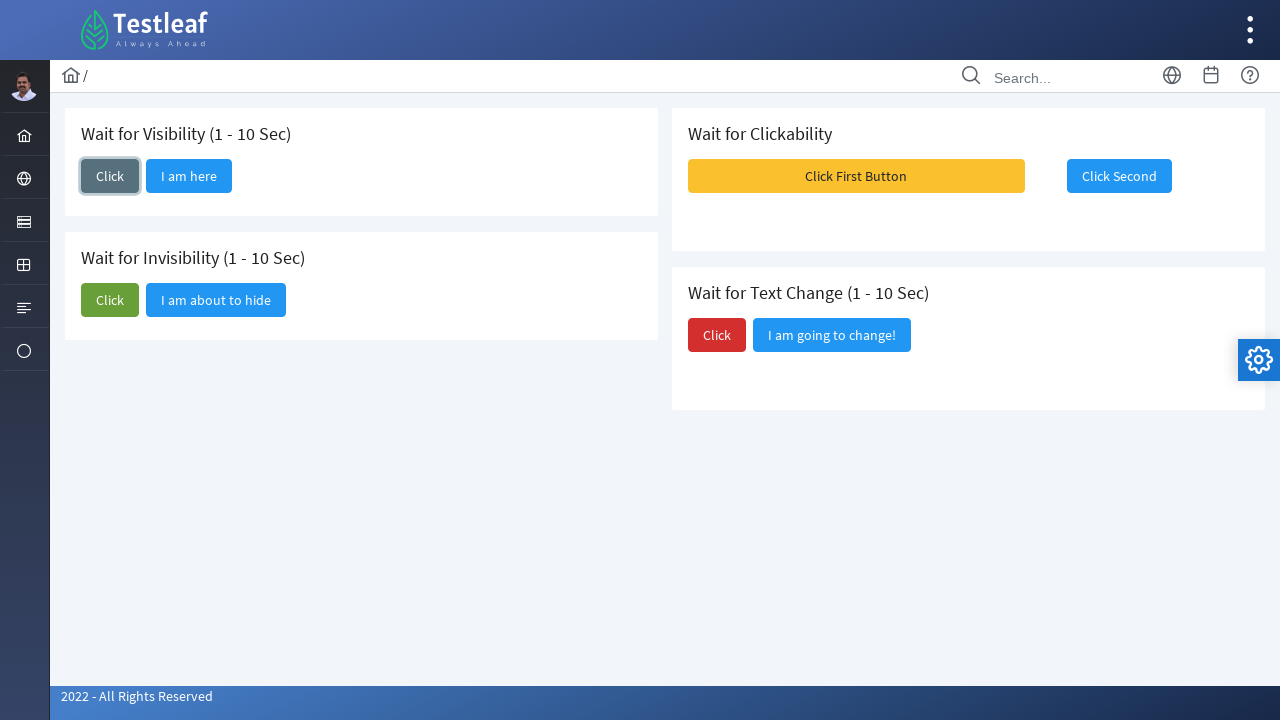

Clicked button to trigger invisibility wait test at (110, 300) on xpath=//h5[contains(text(),'Wait for Invisibility')]/following::button[1]
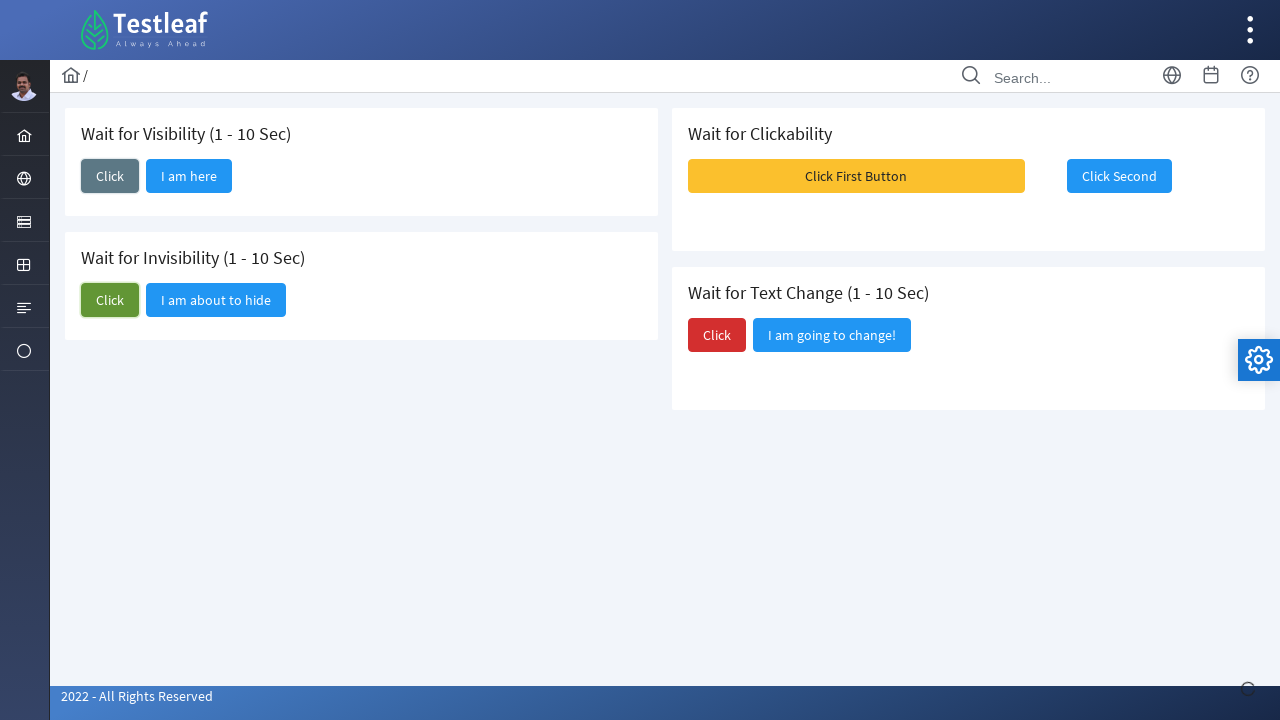

Waited for element to become hidden
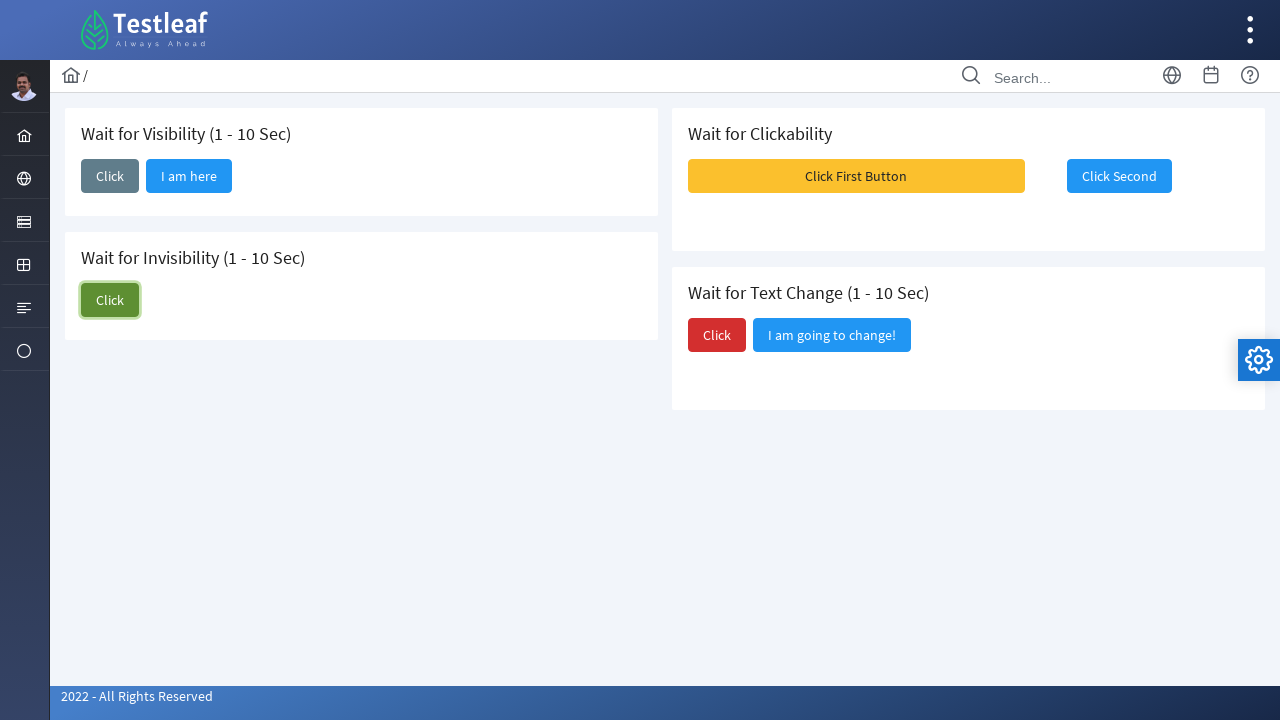

Clicked button to trigger clickability wait test at (856, 176) on xpath=//h5[contains(text(),'Wait for Clickability')]/following::button[1]
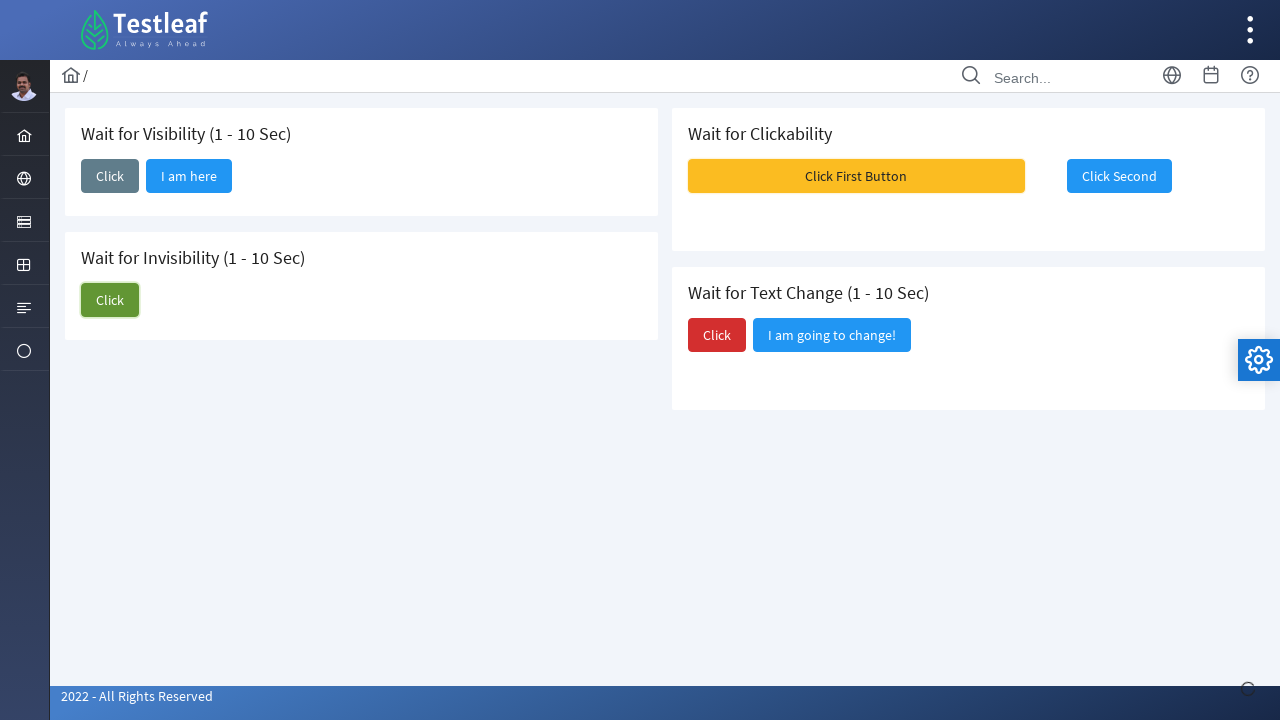

Waited for overlay to disappear
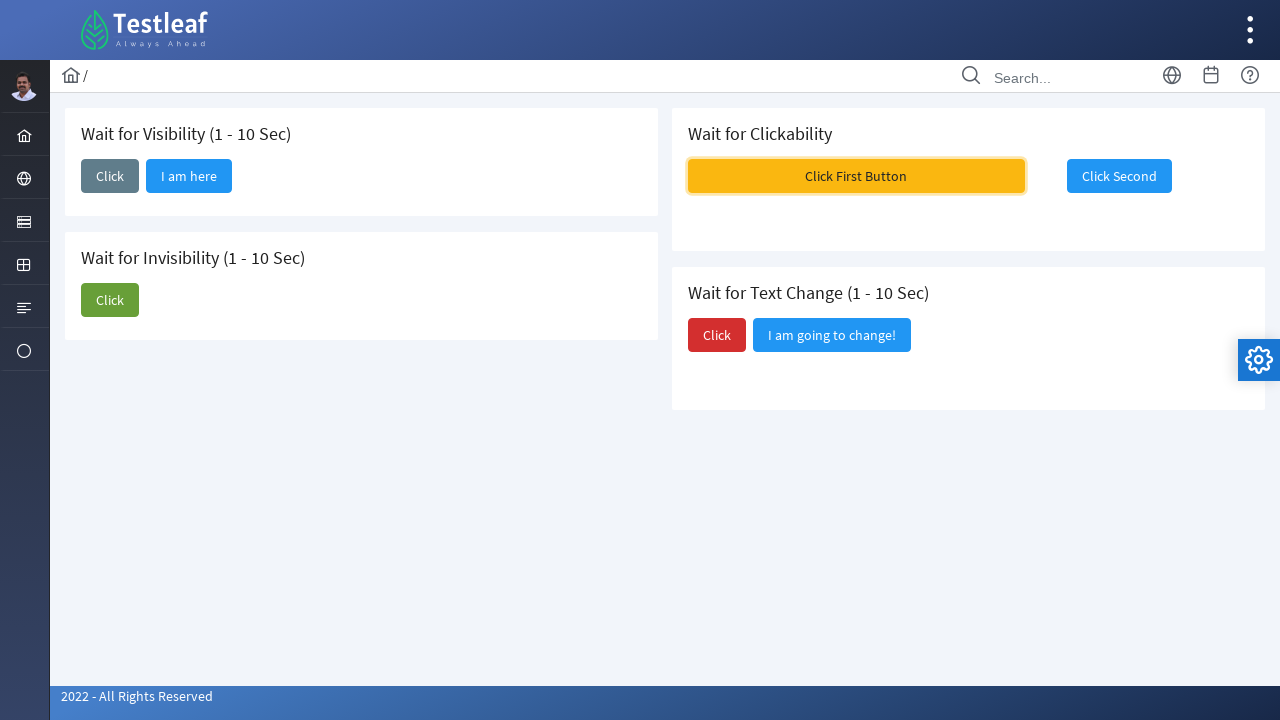

Clicked second button after overlay disappeared at (1119, 176) on xpath=//span[text()='Click Second']
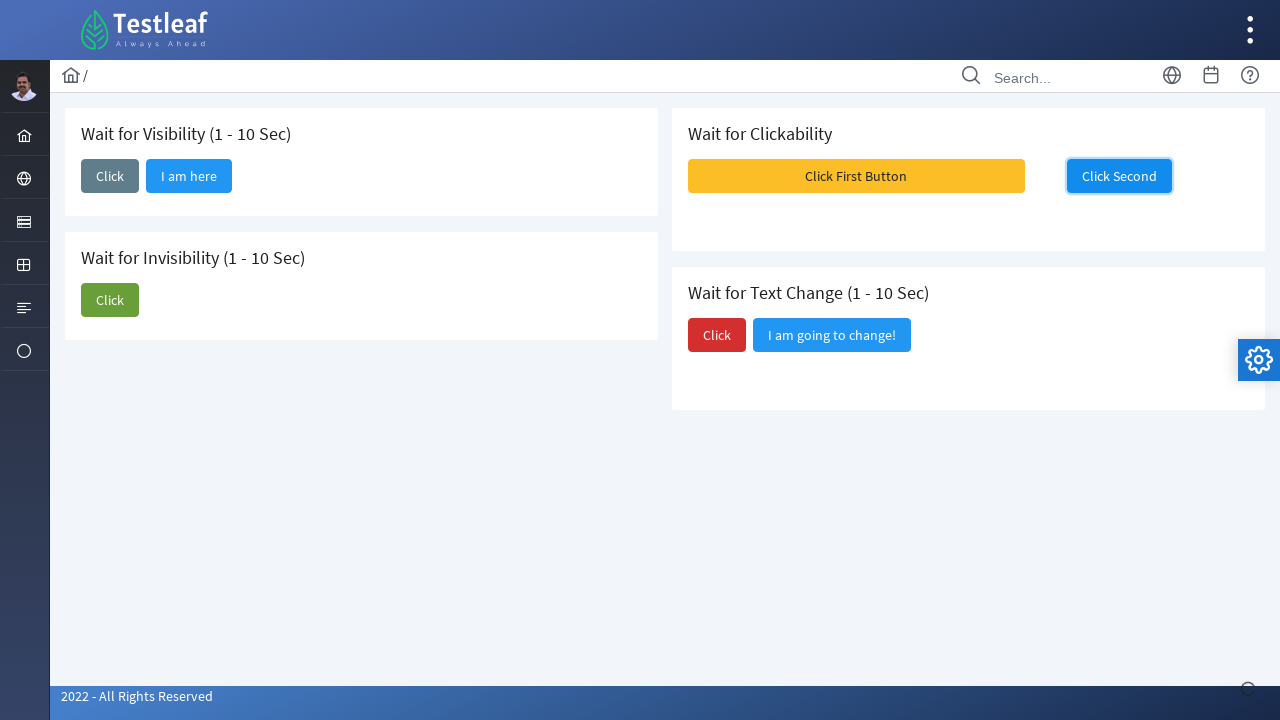

Clicked button to trigger text change wait test at (717, 335) on xpath=//h5[contains(text(),'Wait for Text')]/following::button[1]
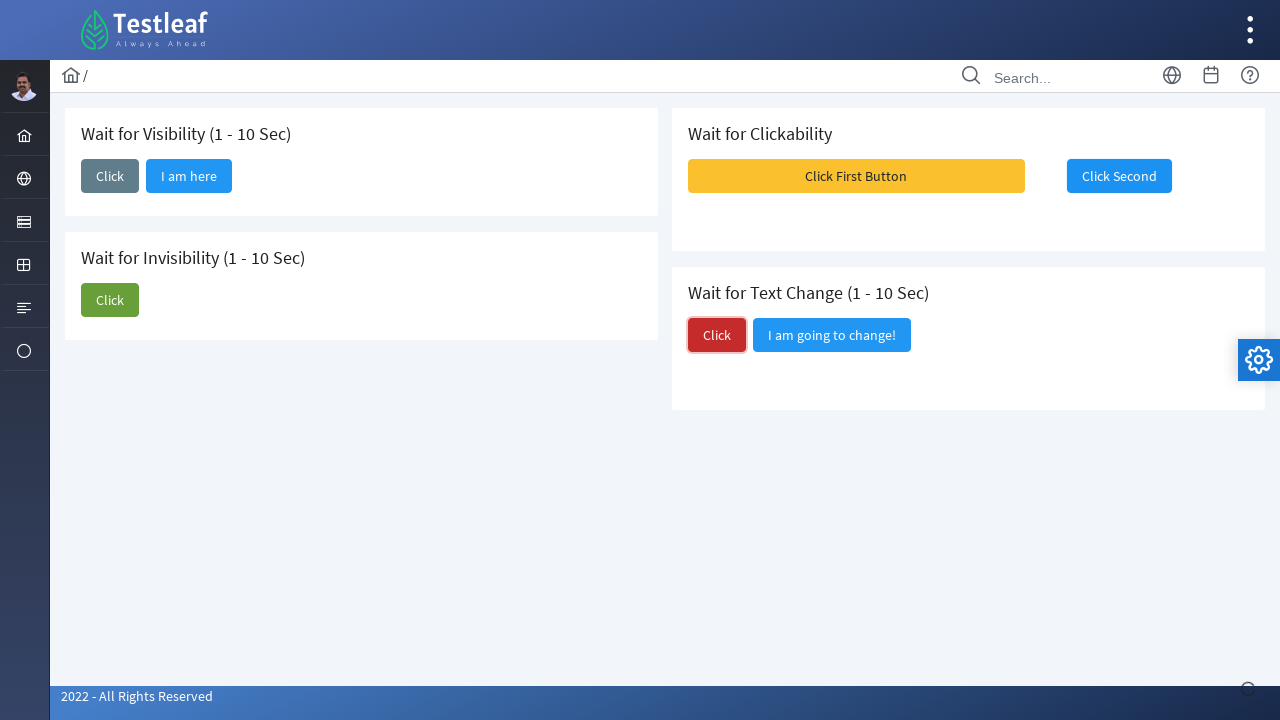

Waited for text to change and element to become visible
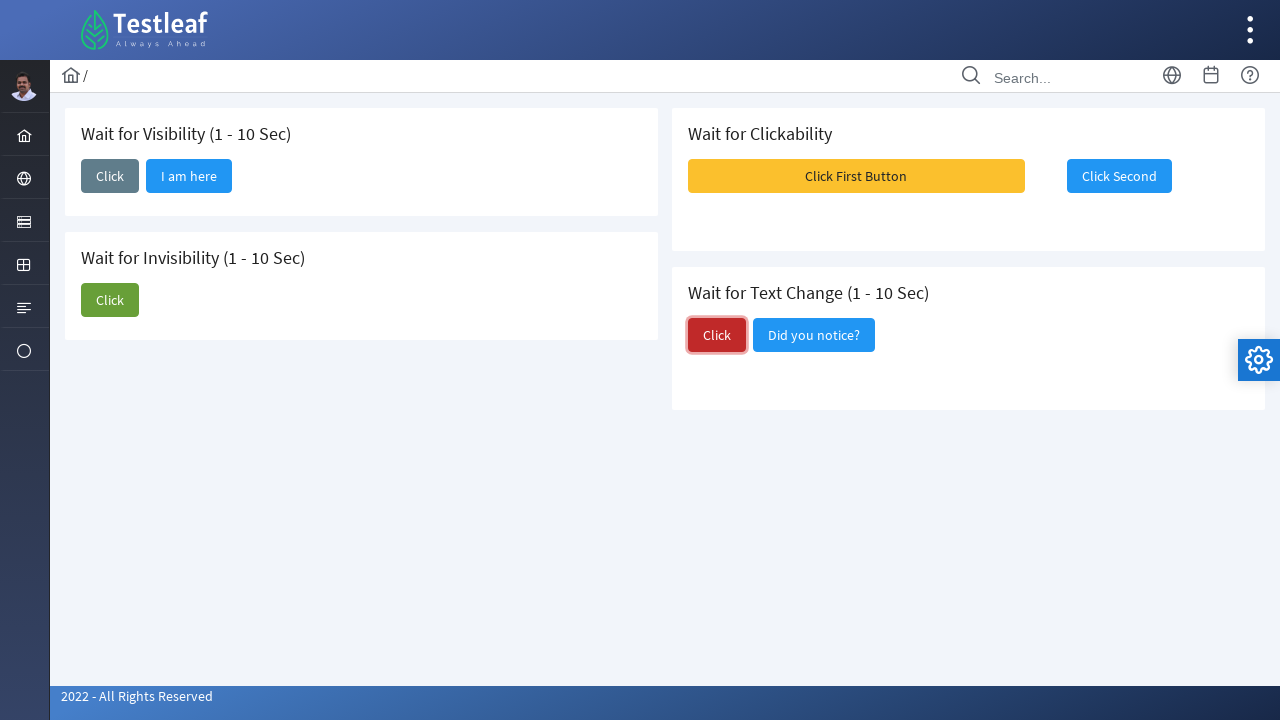

Clicked element with changed text at (814, 335) on xpath=//span[contains(text(),'Did you notice?')]
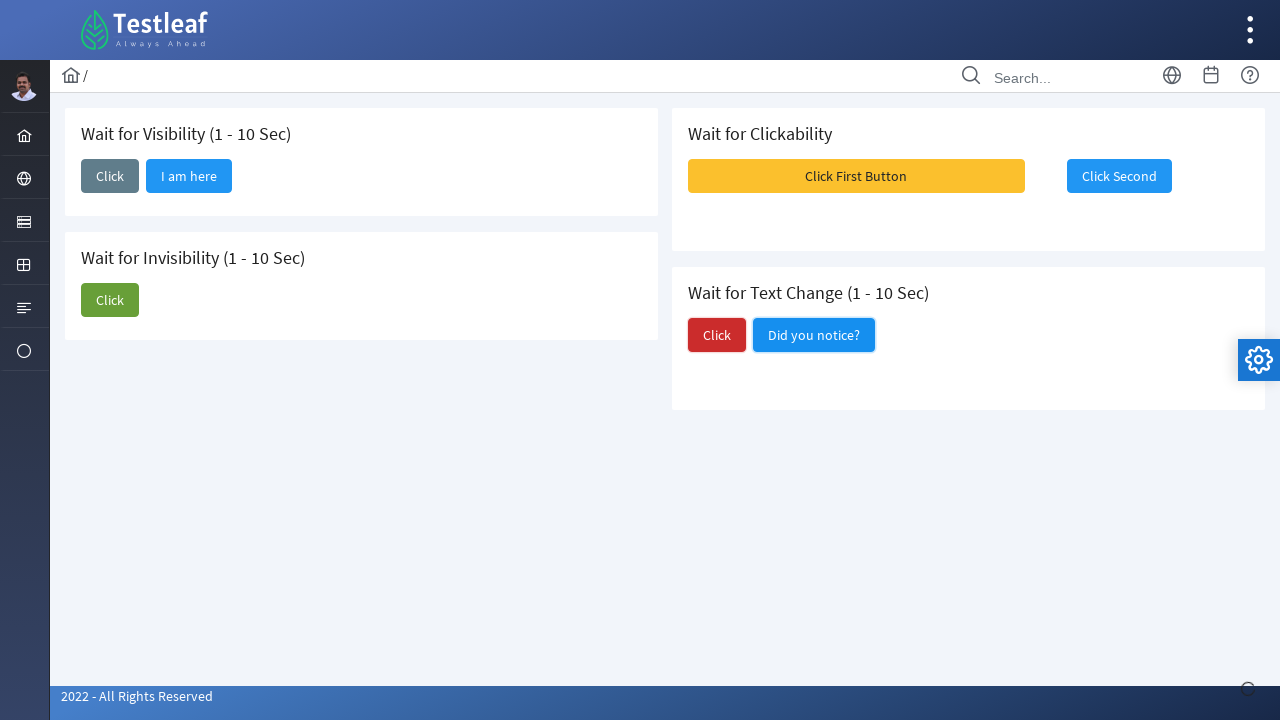

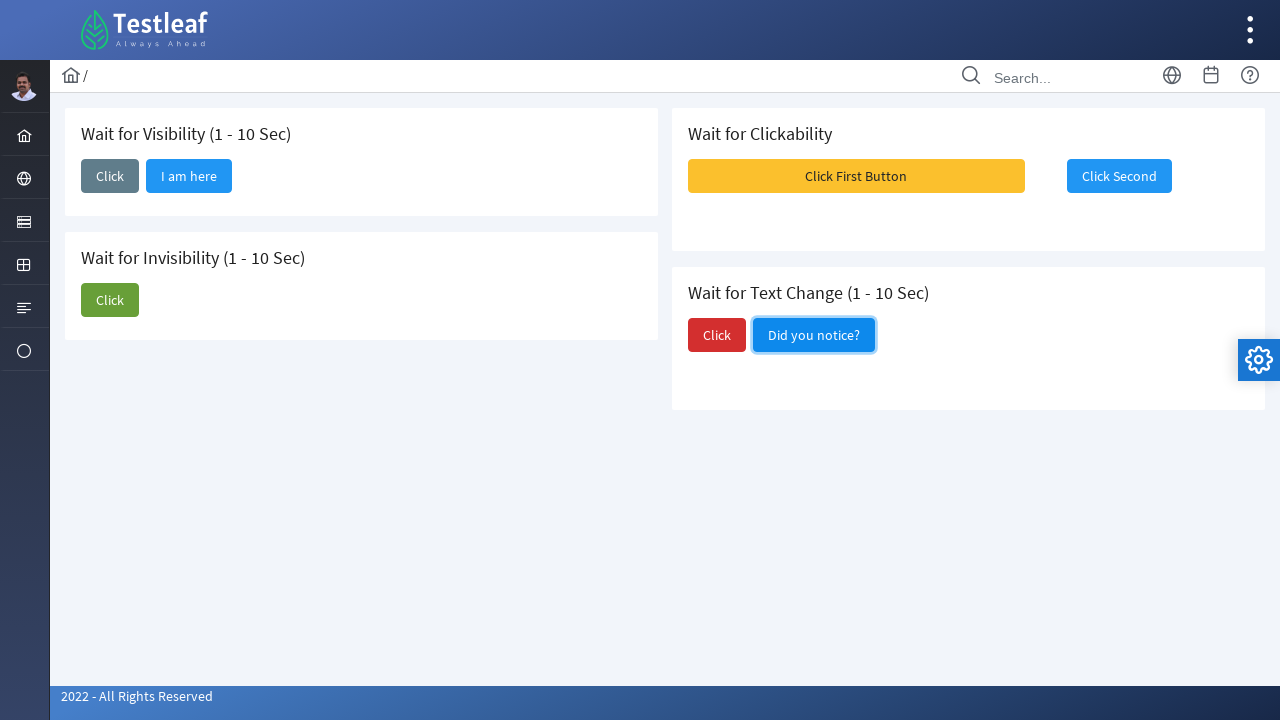